Navigates to a sitemap page, clicks on the first 5 links sequentially, and returns to the sitemap after each click

Starting URL: https://www.getcalley.com/page-sitemap.xml

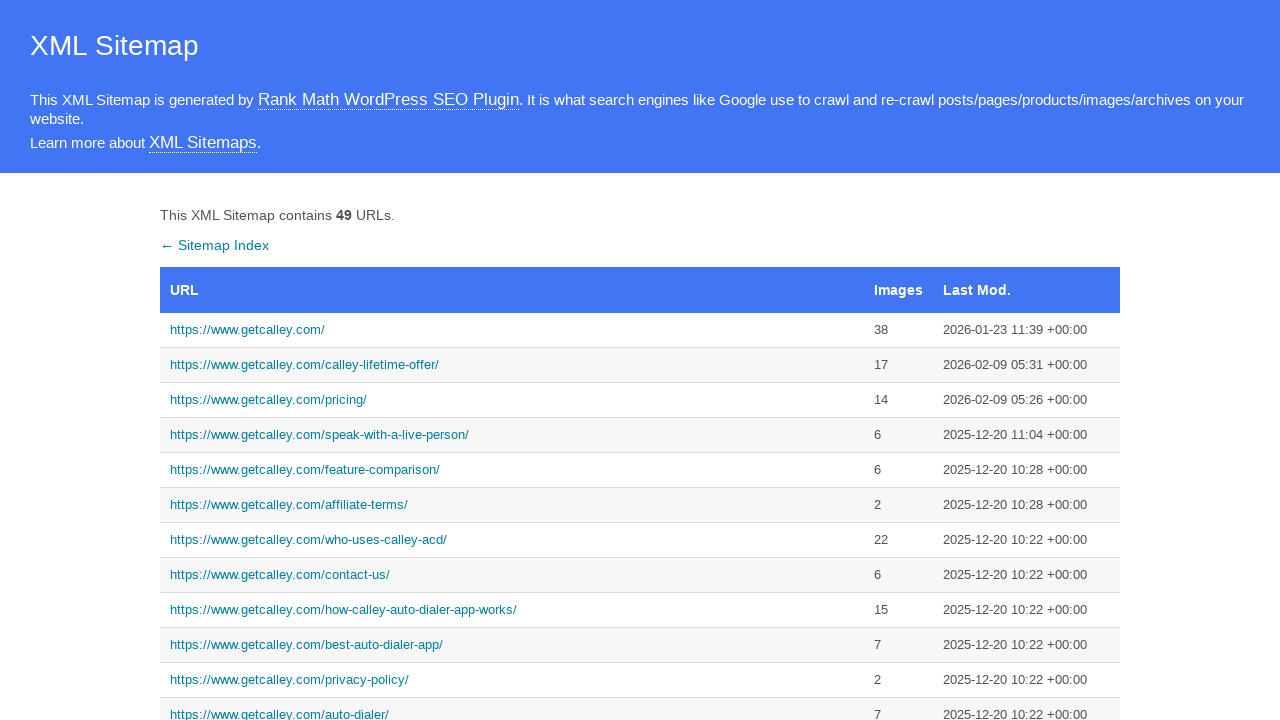

Navigated to sitemap page
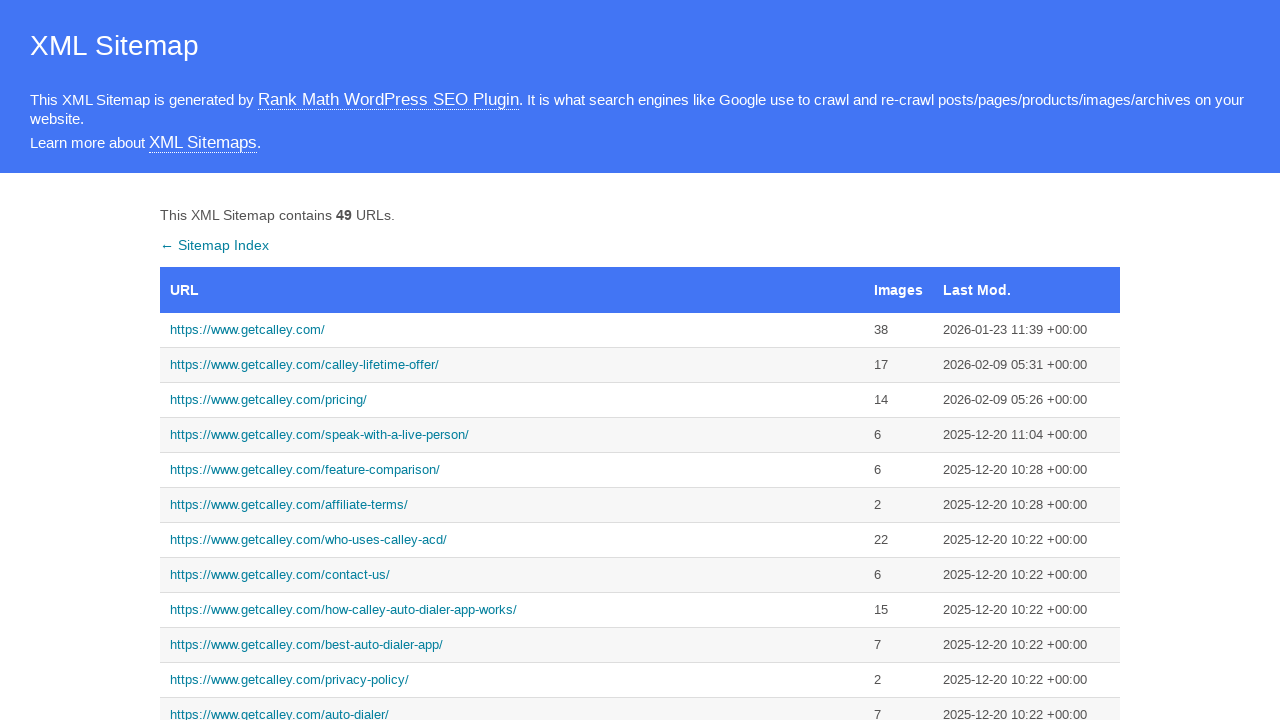

Retrieved href attribute from link 1: https://www.getcalley.com/
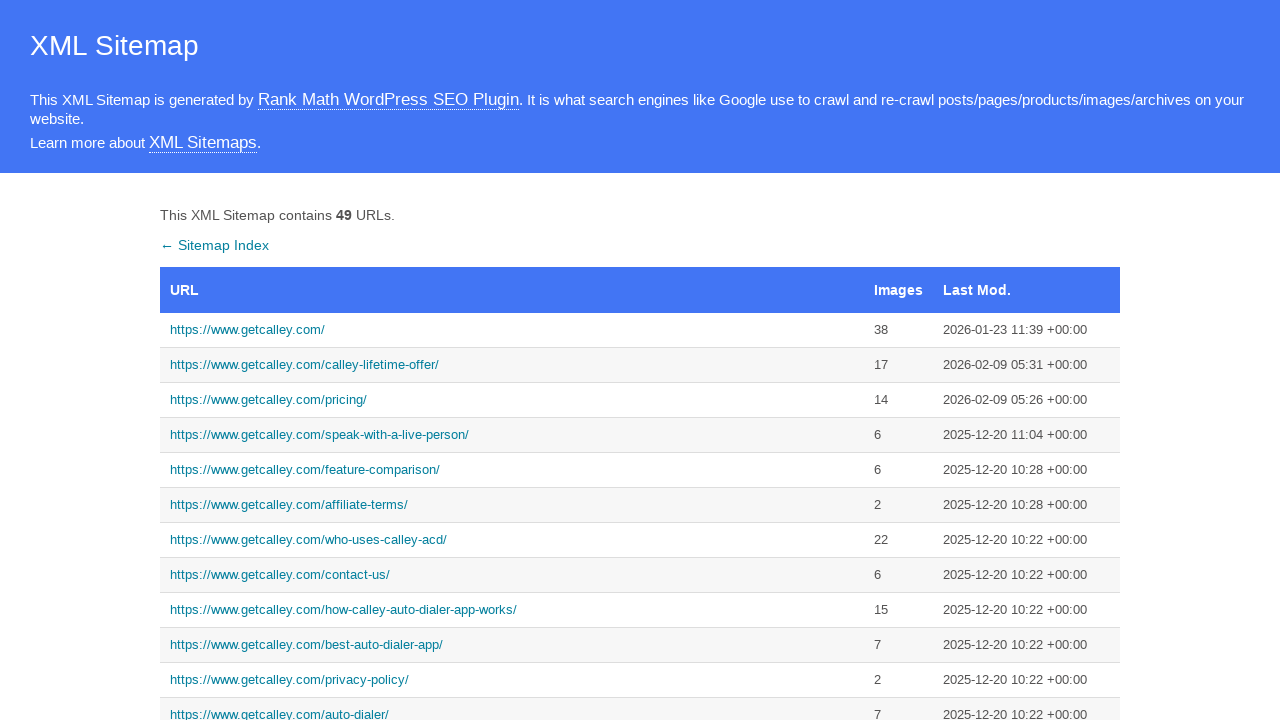

Clicked on link 1: https://www.getcalley.com/ at (512, 330) on a:has-text('https://www.getcalley.com/')
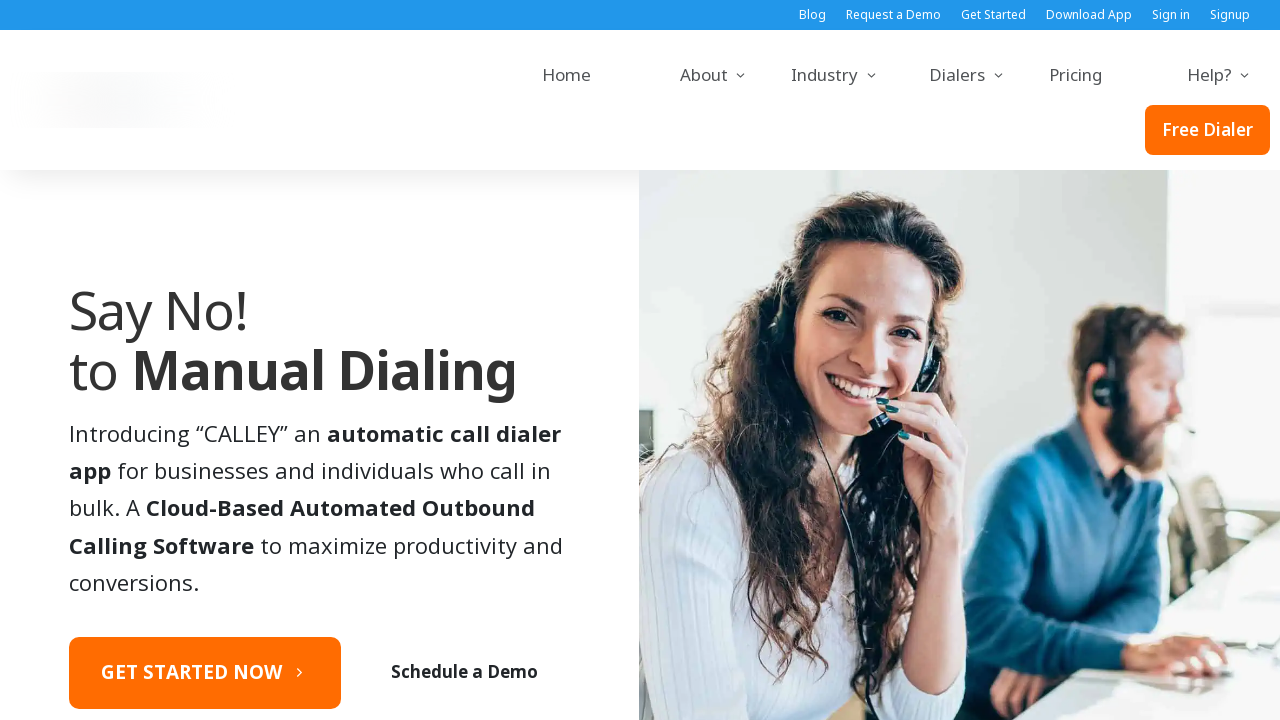

Page loaded after clicking link 1
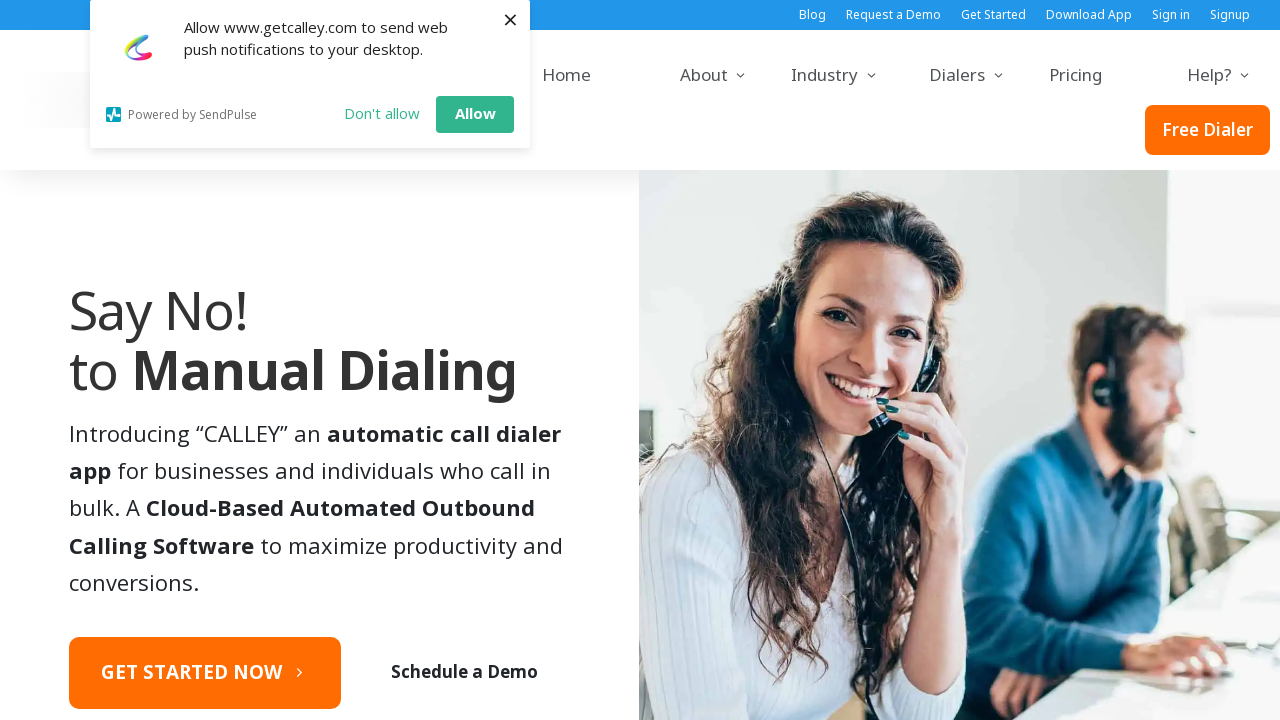

Navigated back to sitemap from link 1
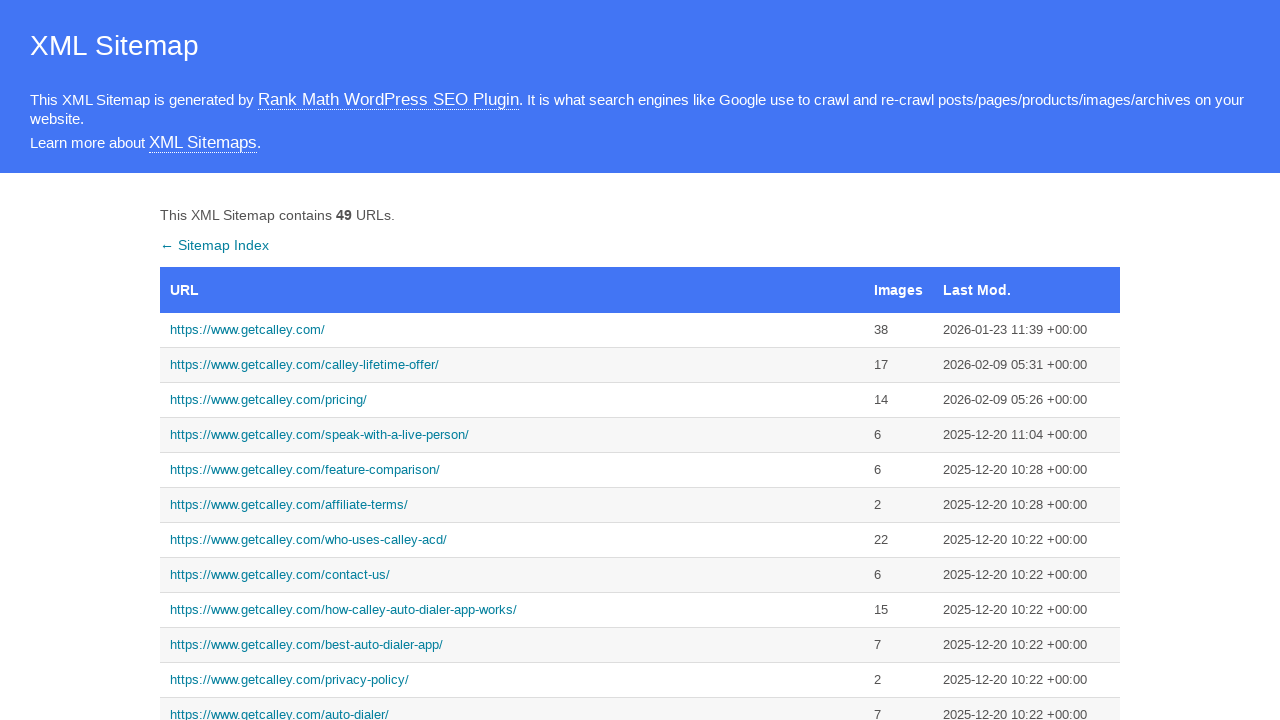

Sitemap reloaded
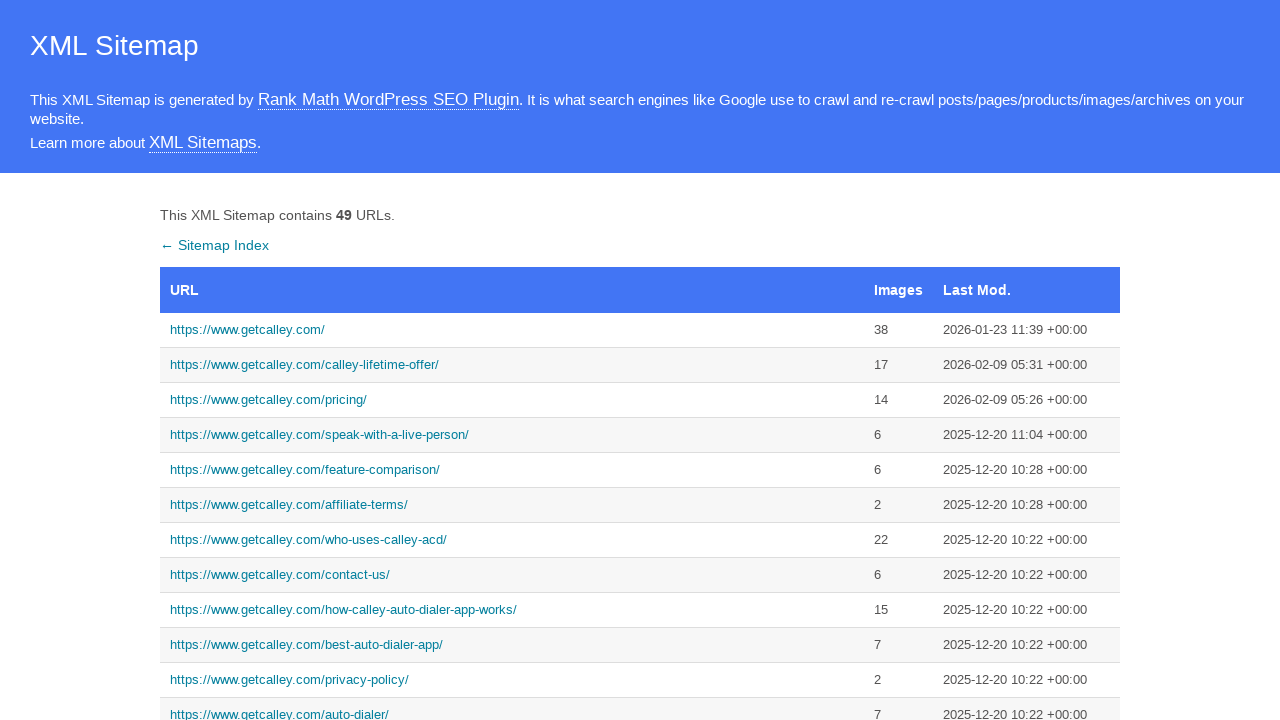

Retrieved href attribute from link 2: https://www.getcalley.com/calley-lifetime-offer/
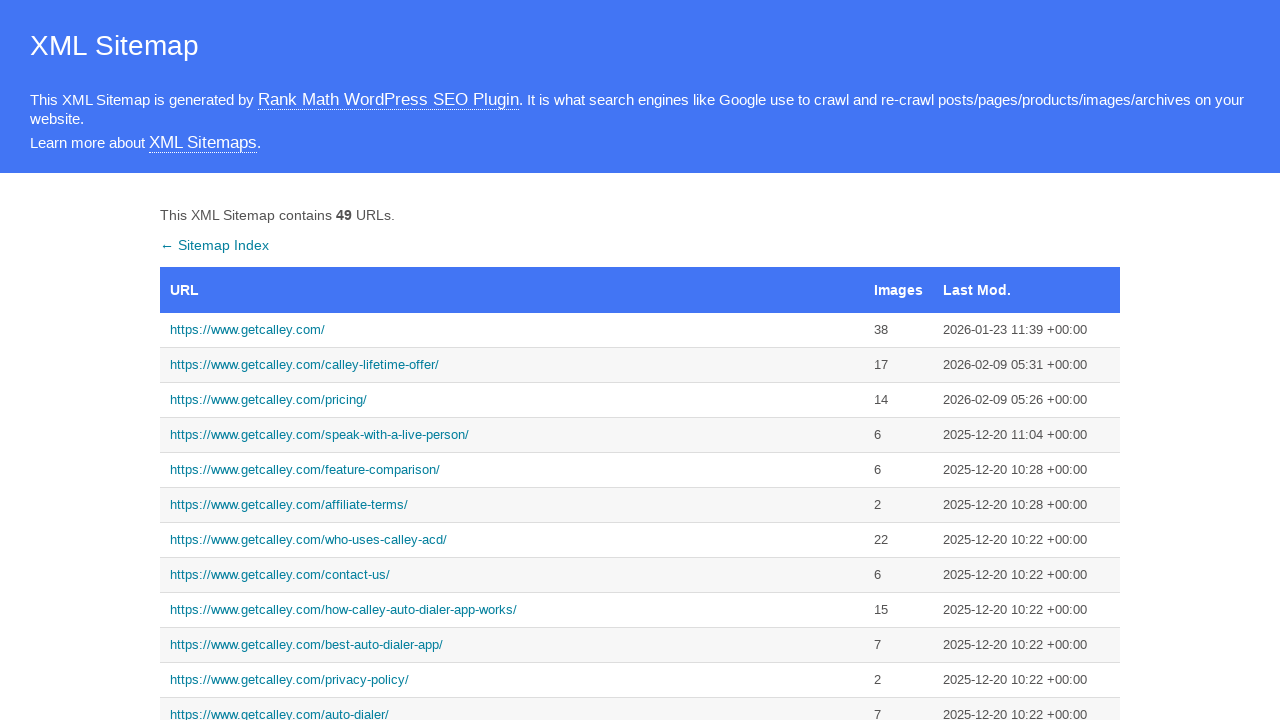

Clicked on link 2: https://www.getcalley.com/calley-lifetime-offer/ at (512, 365) on a:has-text('https://www.getcalley.com/calley-lifetime-offer/')
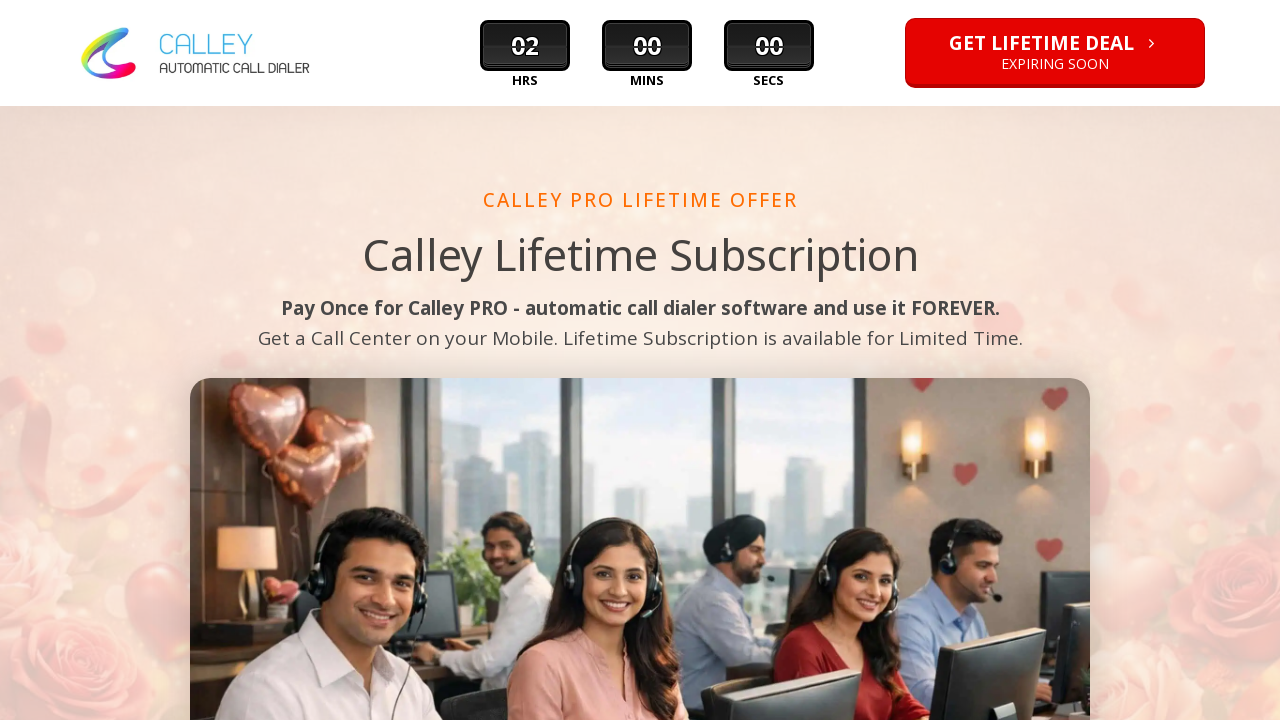

Page loaded after clicking link 2
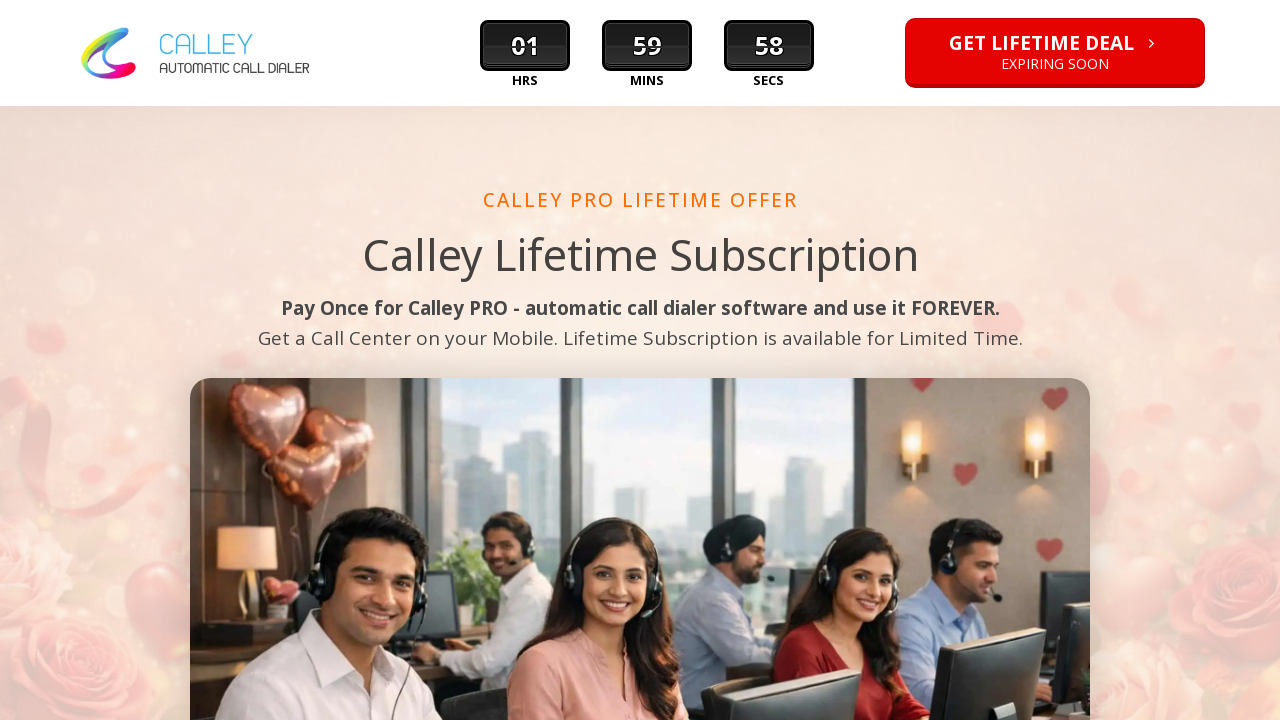

Navigated back to sitemap from link 2
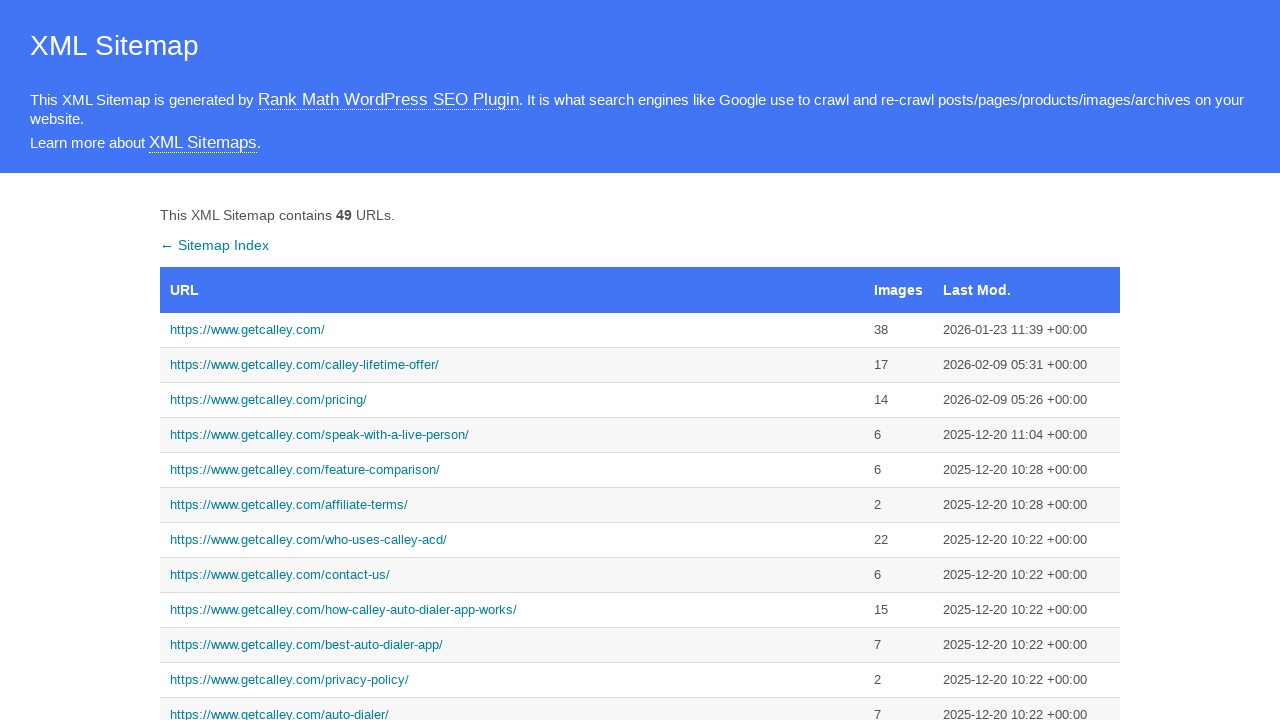

Sitemap reloaded
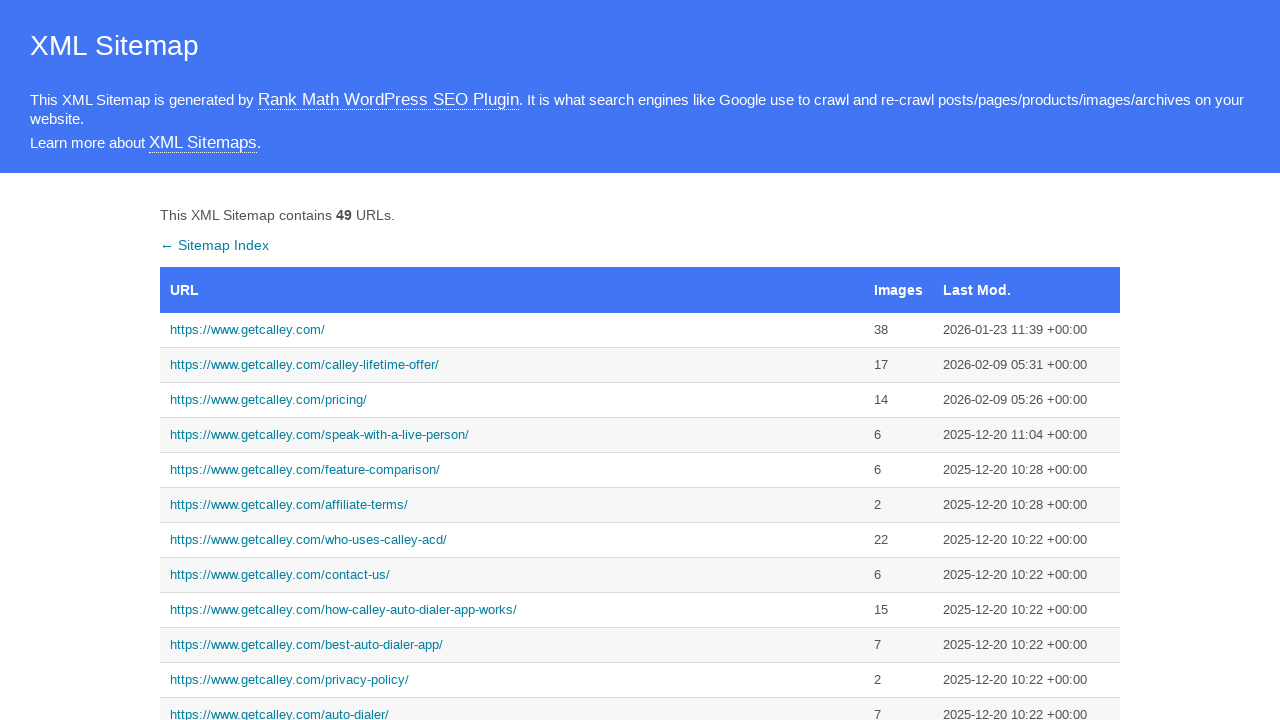

Retrieved href attribute from link 3: https://www.getcalley.com/pricing/
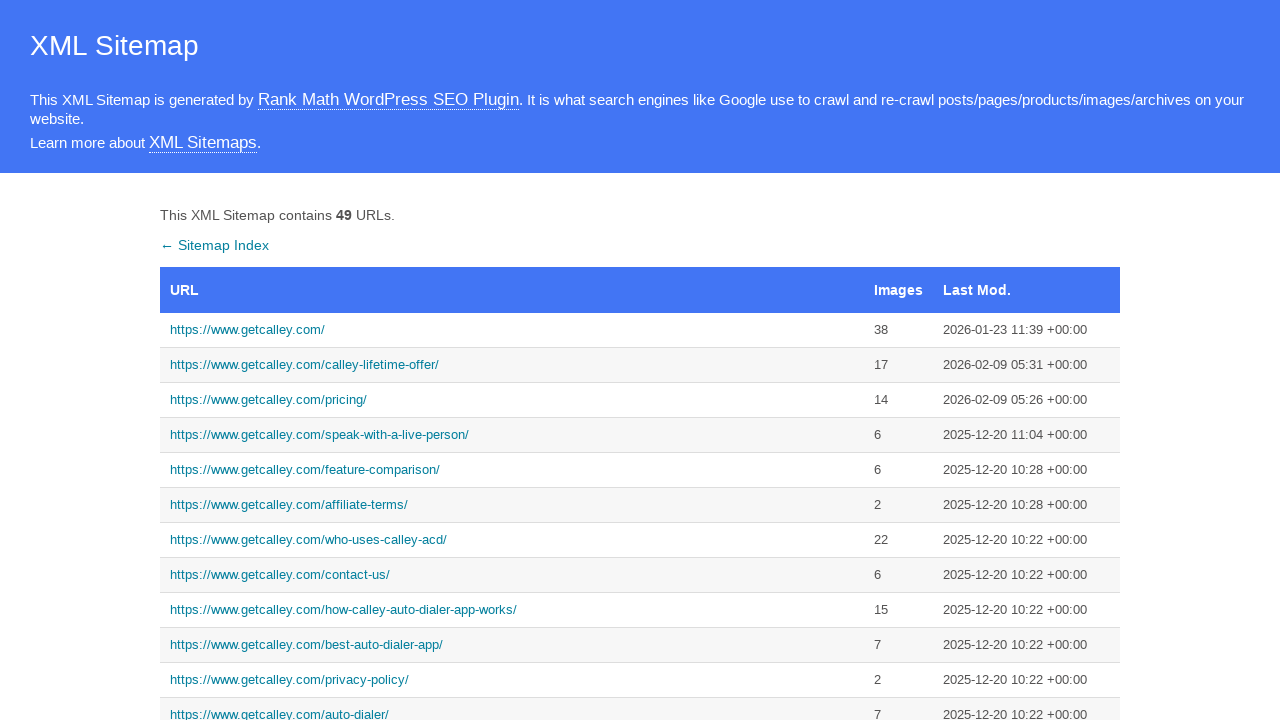

Clicked on link 3: https://www.getcalley.com/pricing/ at (512, 400) on a:has-text('https://www.getcalley.com/pricing/')
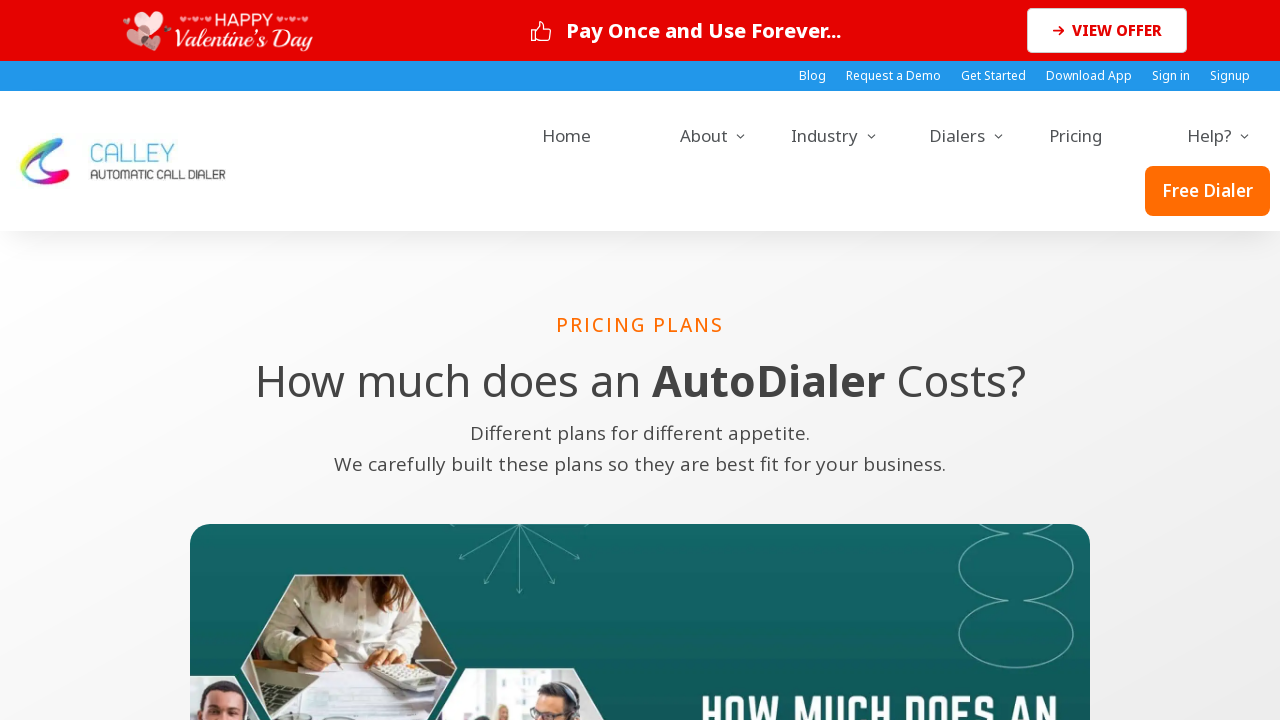

Page loaded after clicking link 3
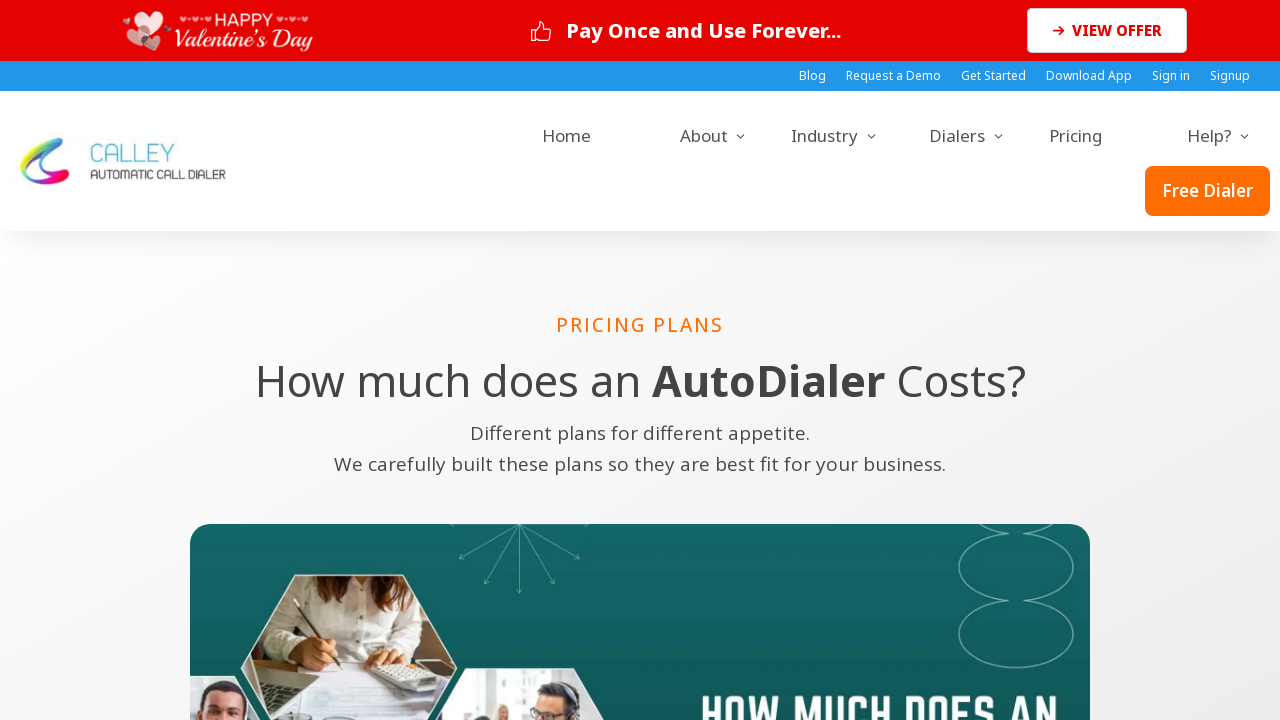

Navigated back to sitemap from link 3
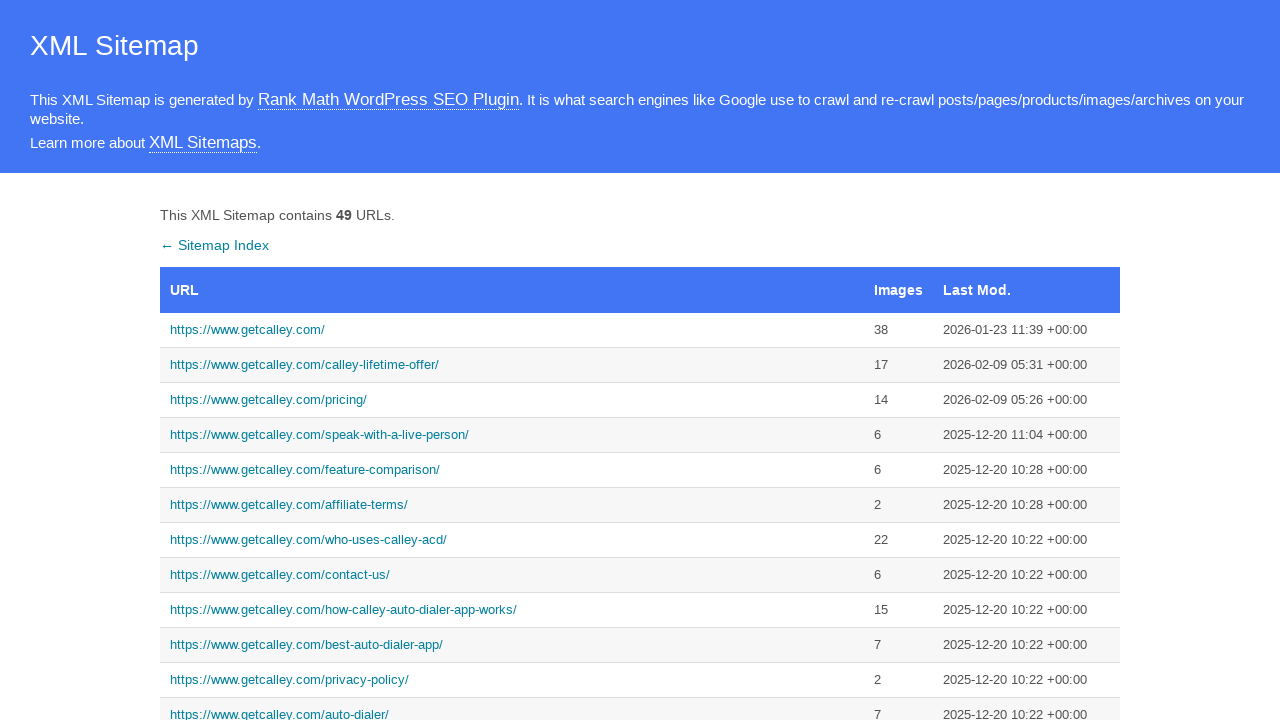

Sitemap reloaded
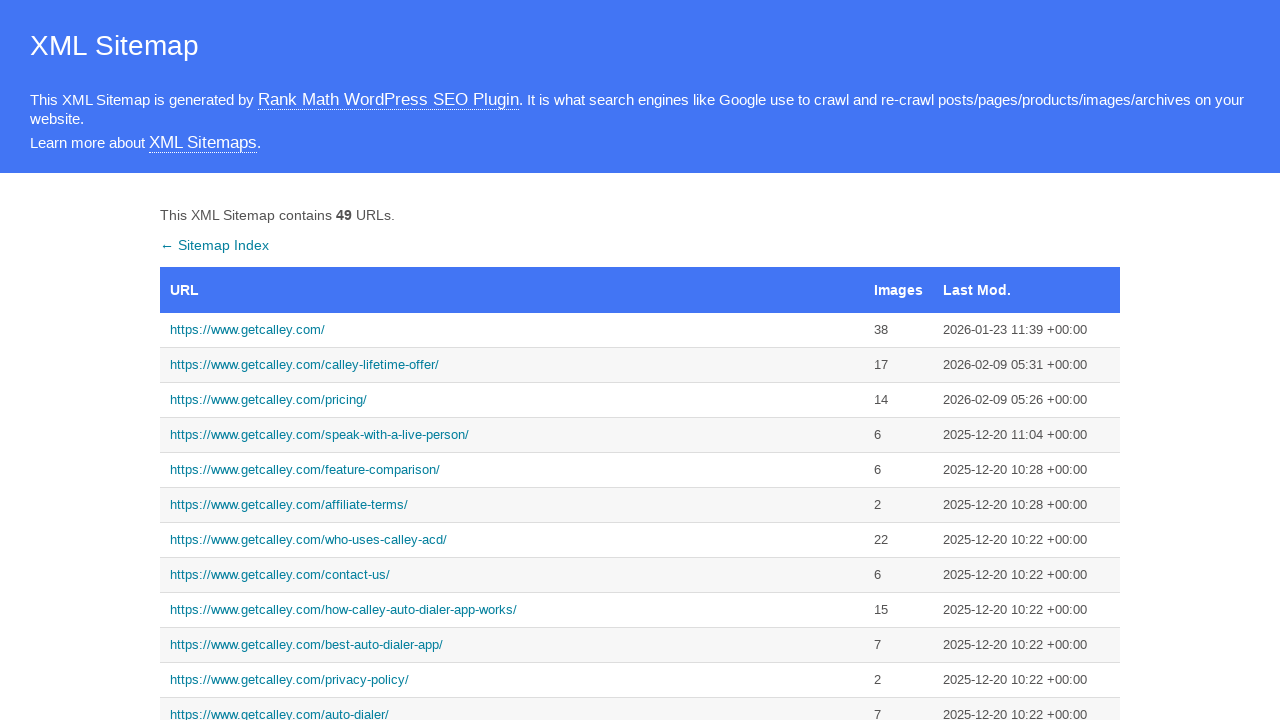

Retrieved href attribute from link 4: https://www.getcalley.com/speak-with-a-live-person/
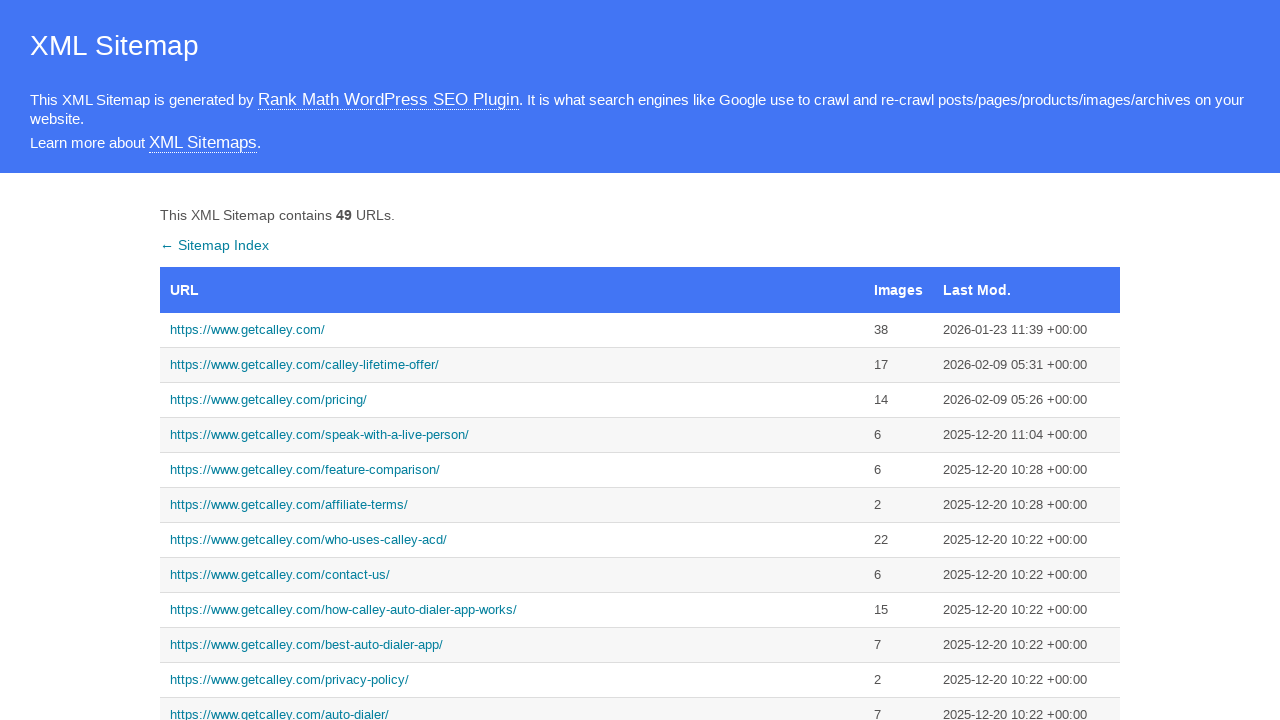

Clicked on link 4: https://www.getcalley.com/speak-with-a-live-person/ at (512, 435) on a:has-text('https://www.getcalley.com/speak-with-a-live-person/')
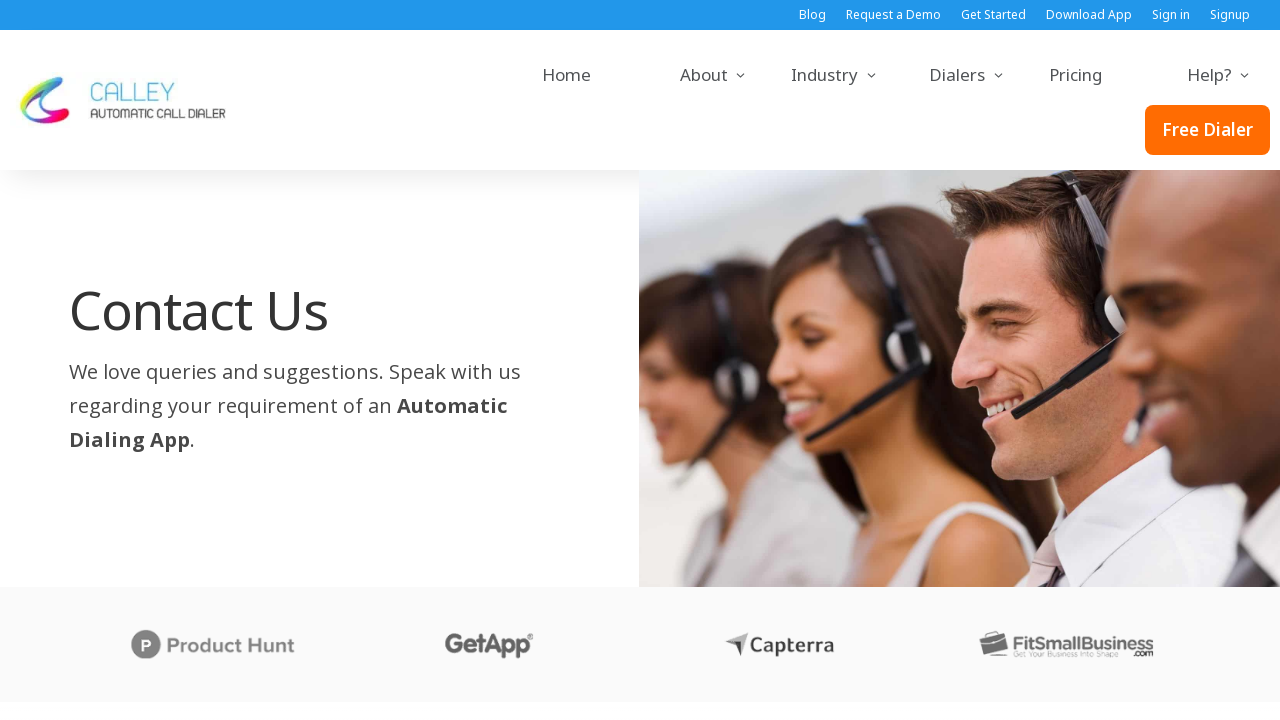

Page loaded after clicking link 4
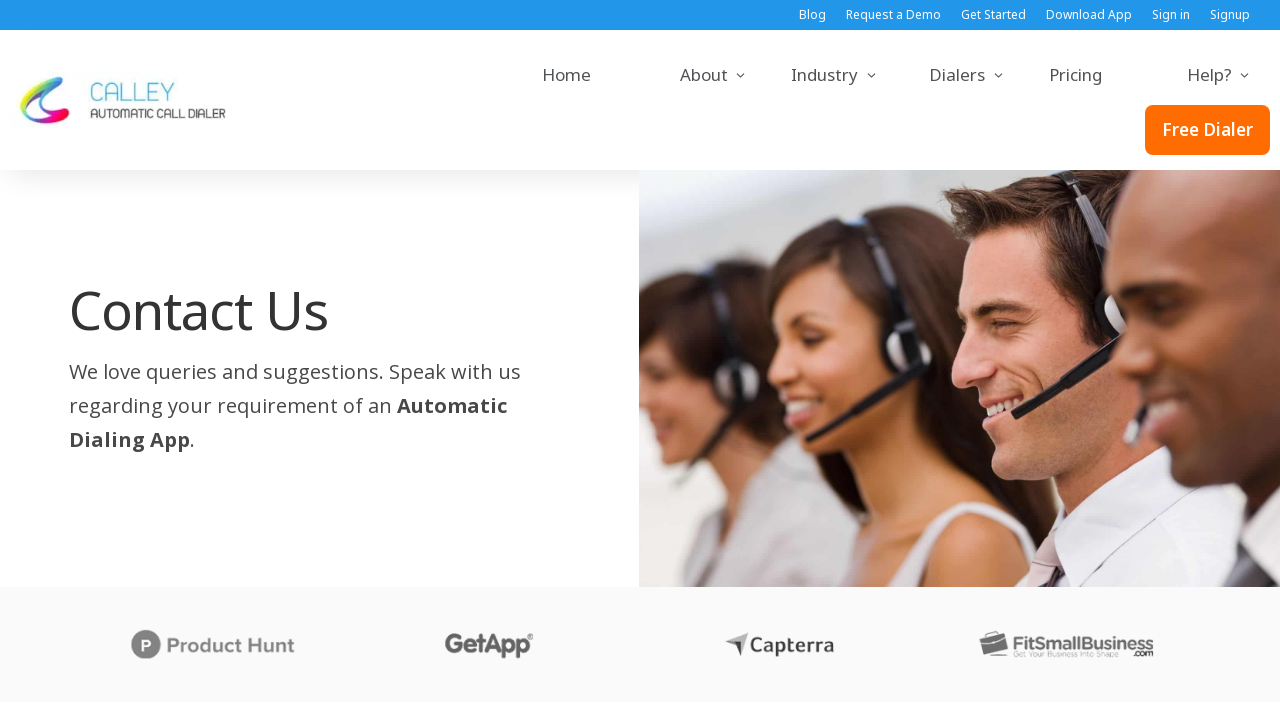

Navigated back to sitemap from link 4
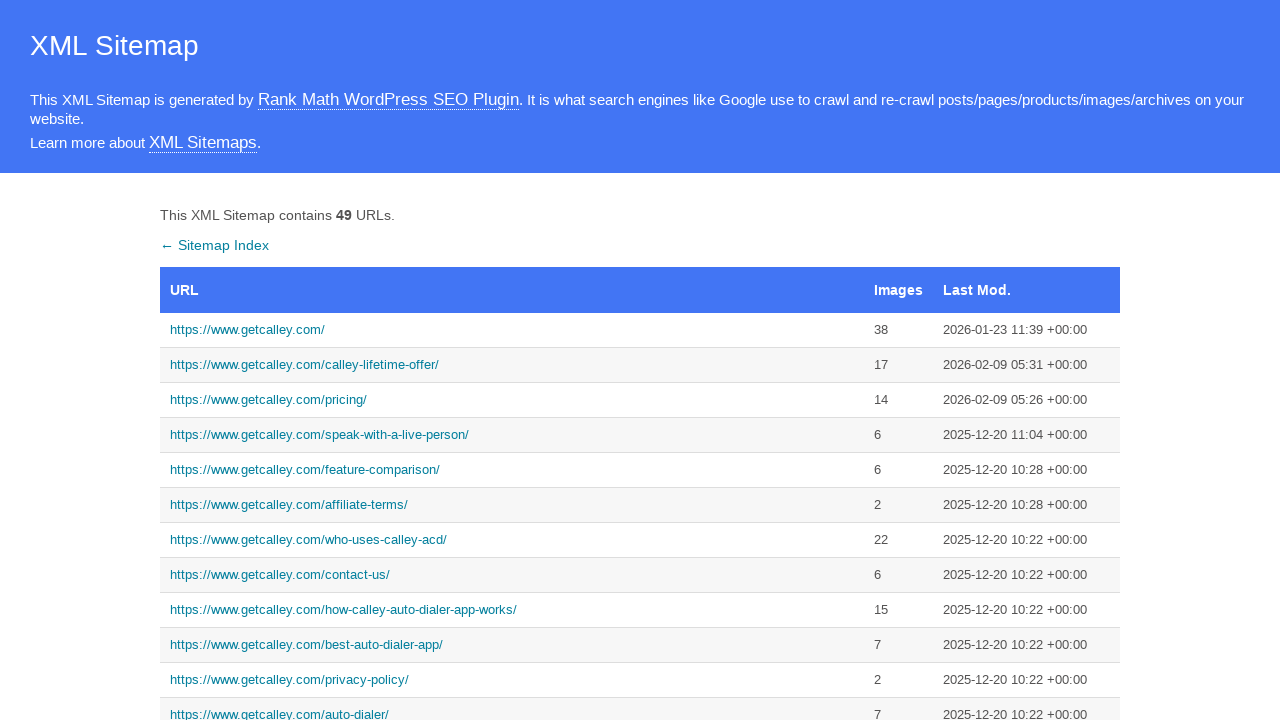

Sitemap reloaded
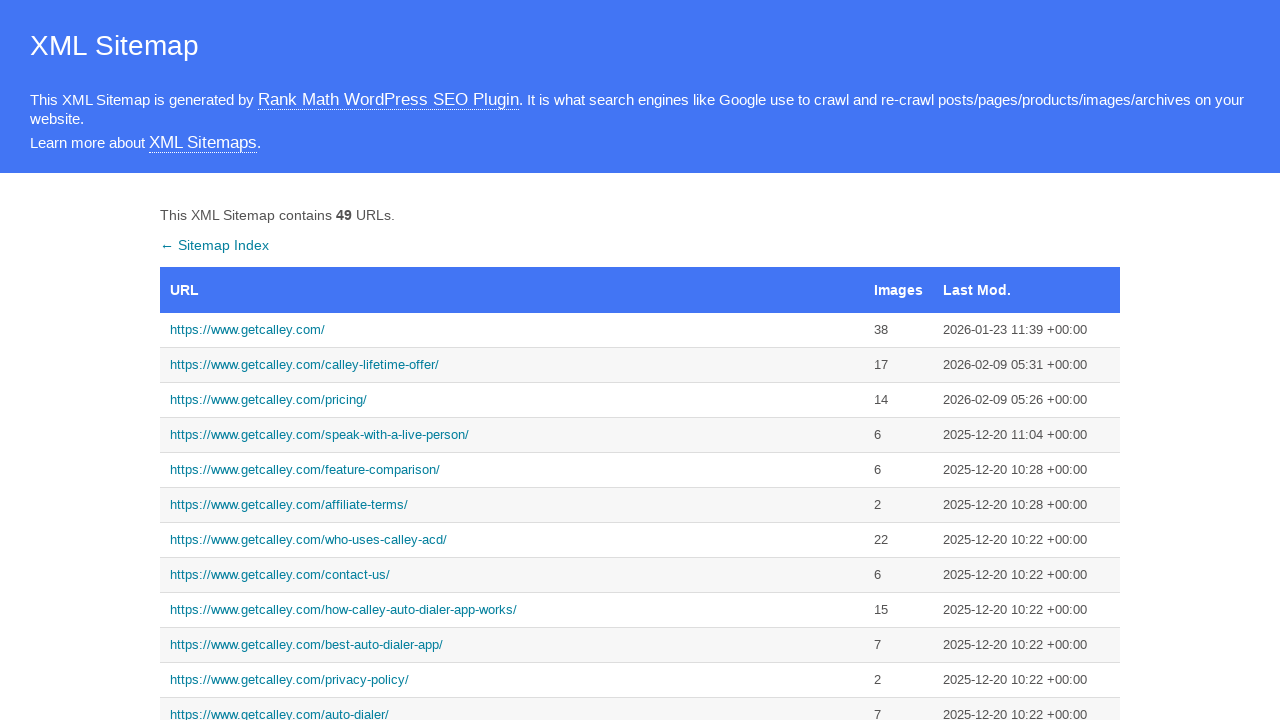

Retrieved href attribute from link 5: https://www.getcalley.com/feature-comparison/
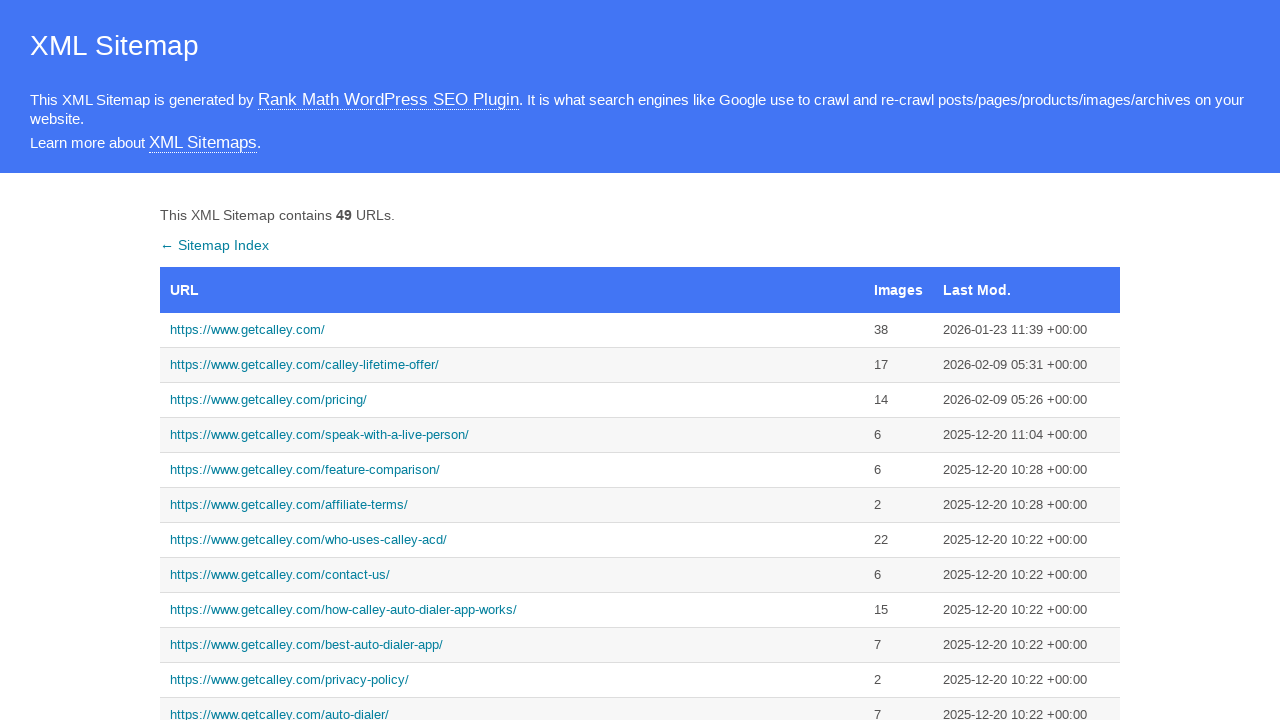

Clicked on link 5: https://www.getcalley.com/feature-comparison/ at (512, 470) on a:has-text('https://www.getcalley.com/feature-comparison/')
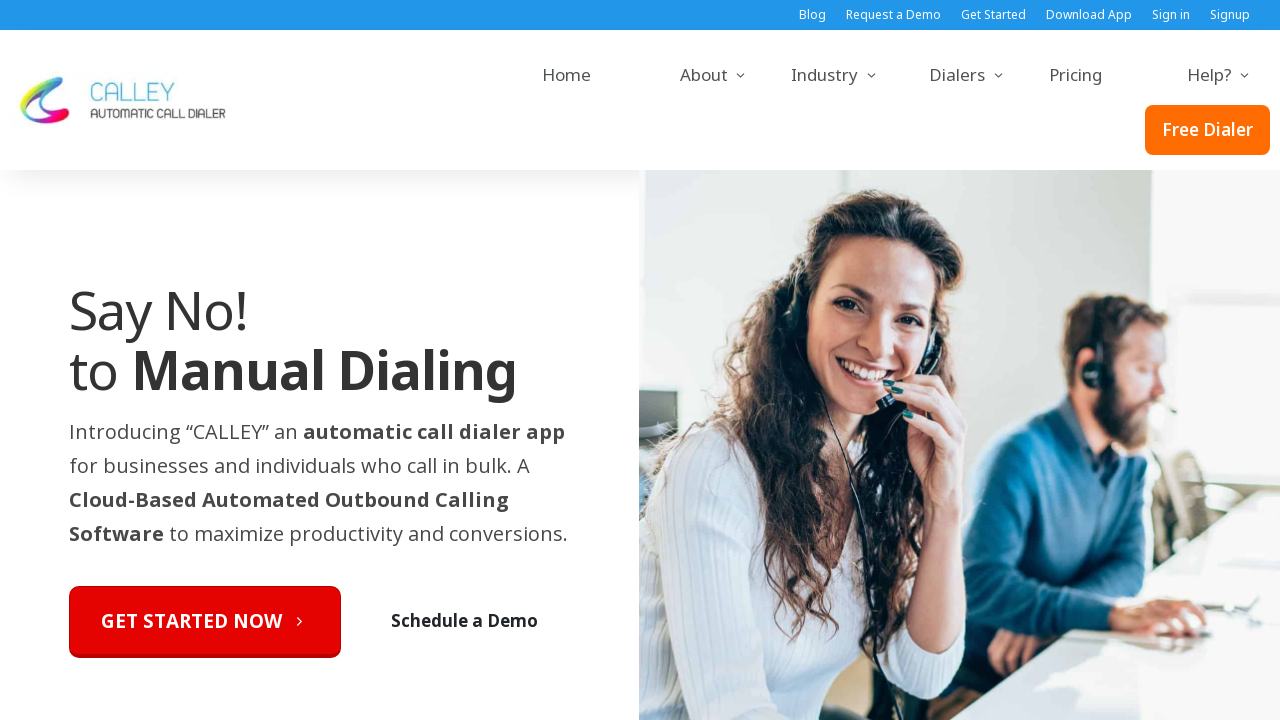

Page loaded after clicking link 5
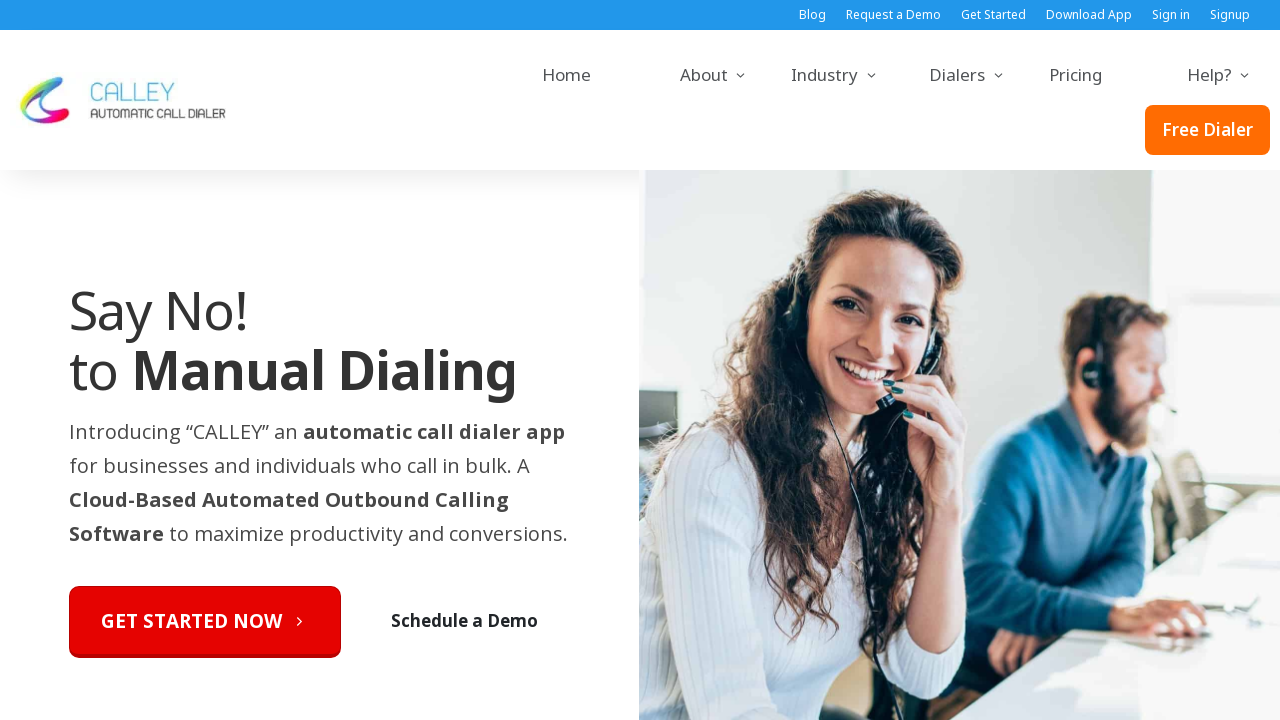

Navigated back to sitemap from link 5
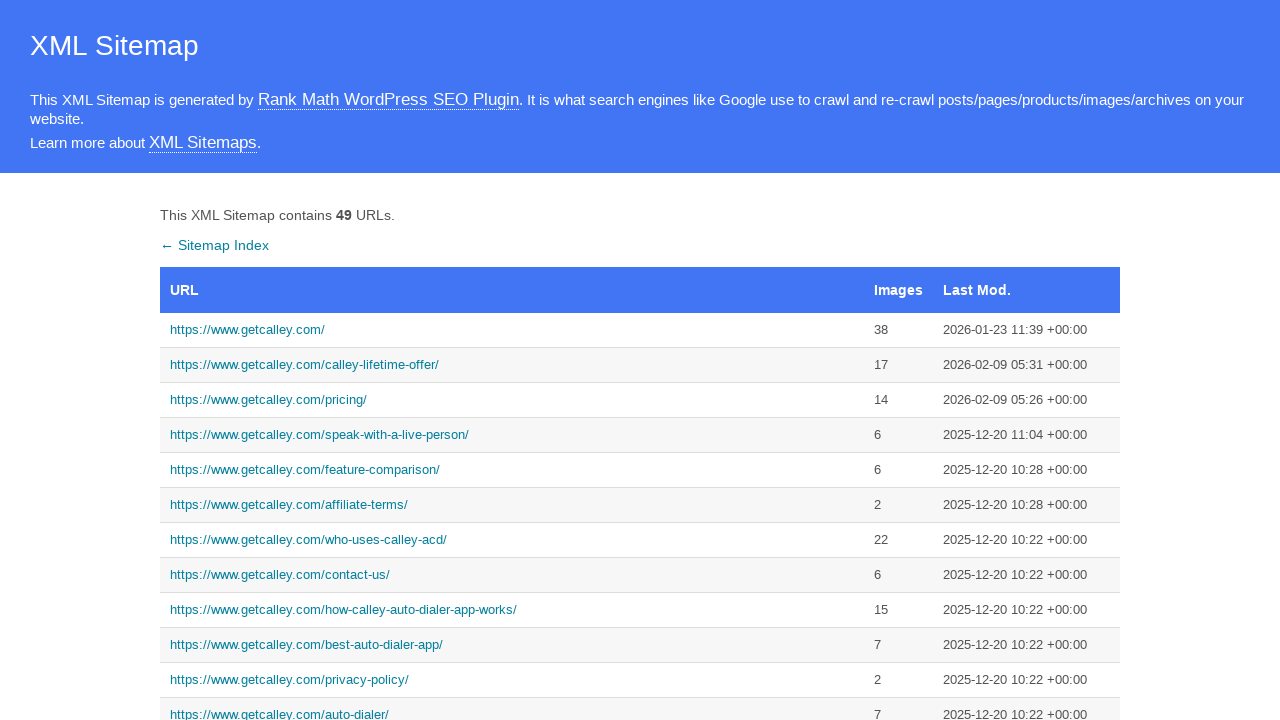

Sitemap reloaded
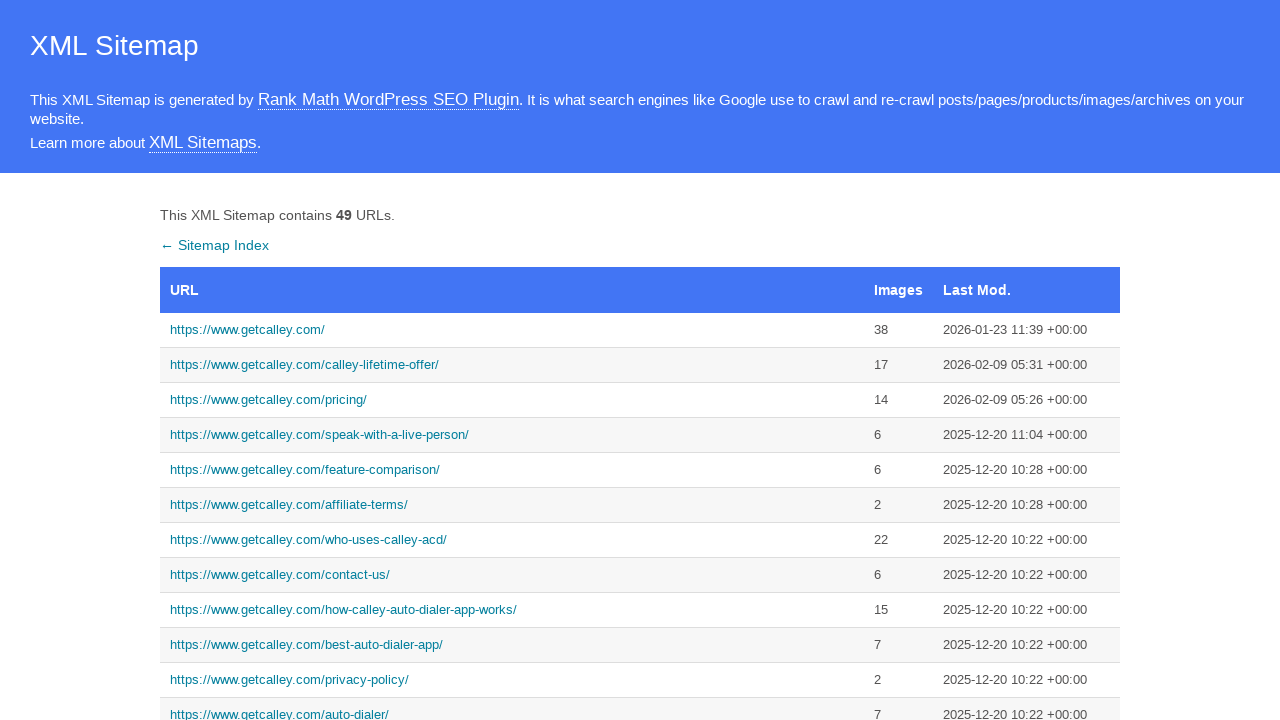

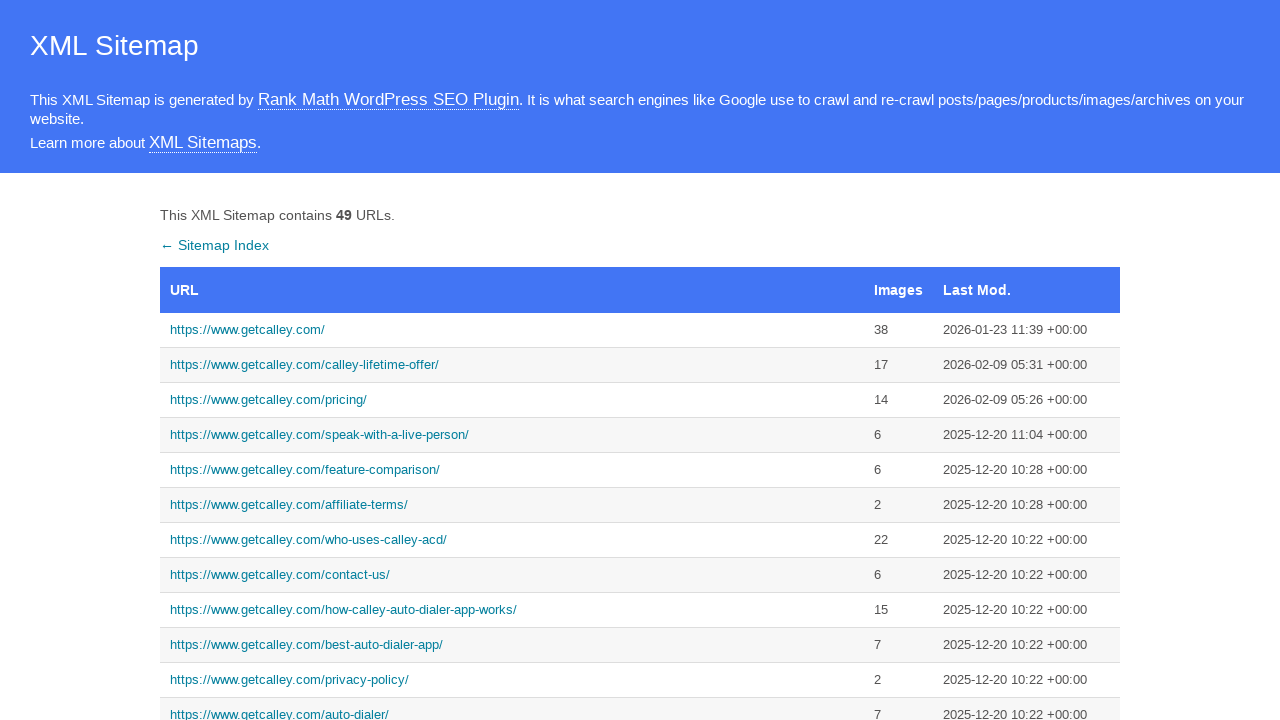